Tests form submission with edge case data including a long address

Starting URL: https://demoqa.com/automation-practice-form

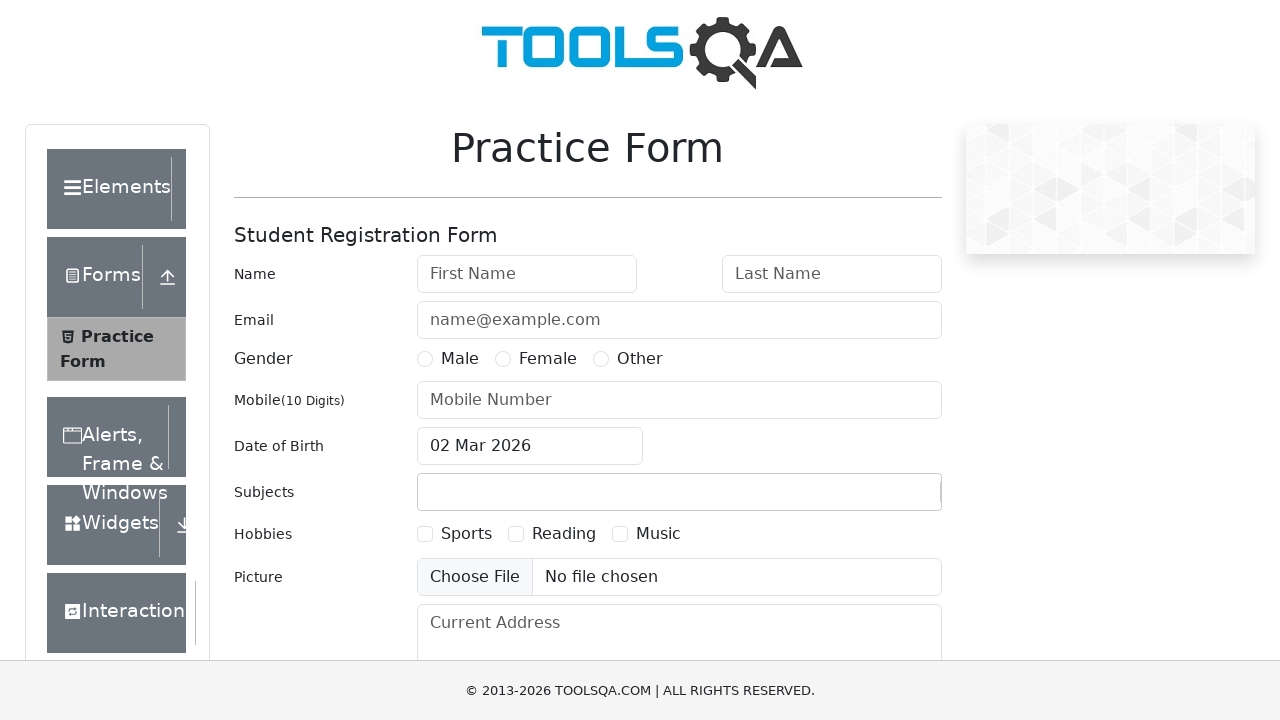

Filled first name field with 'Xavier' on #firstName
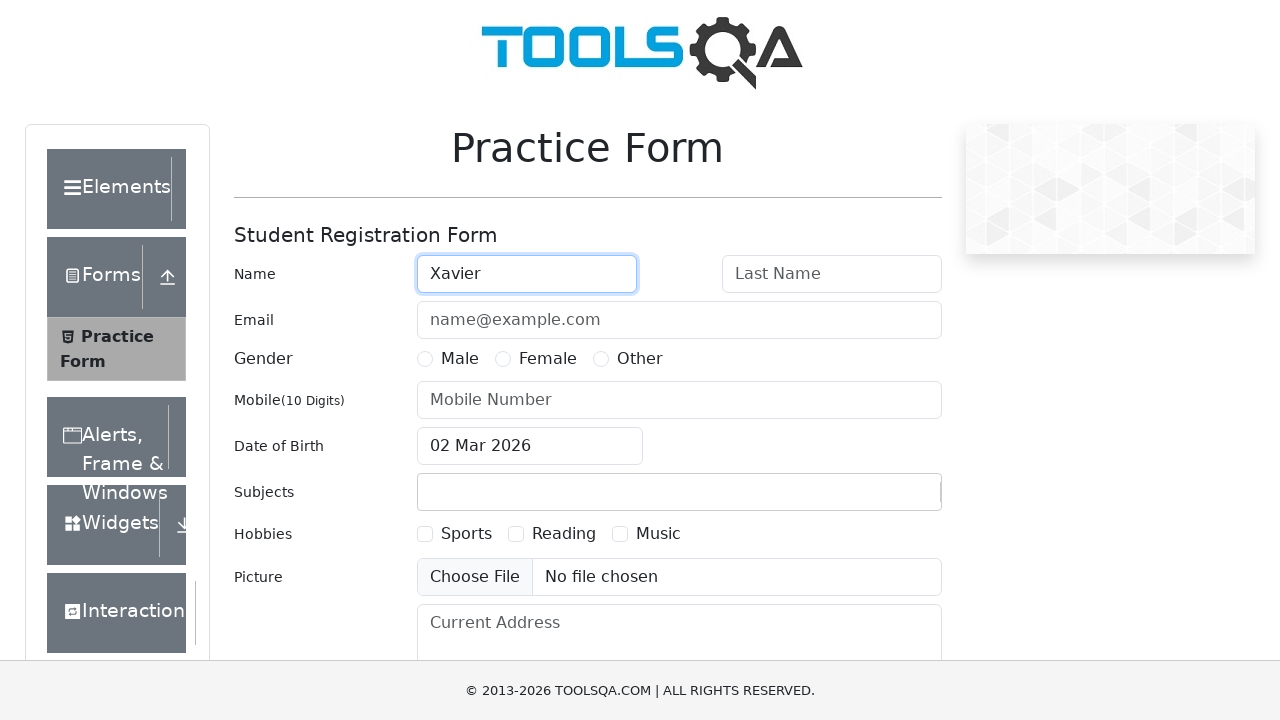

Filled last name field with 'O'Brien' on #lastName
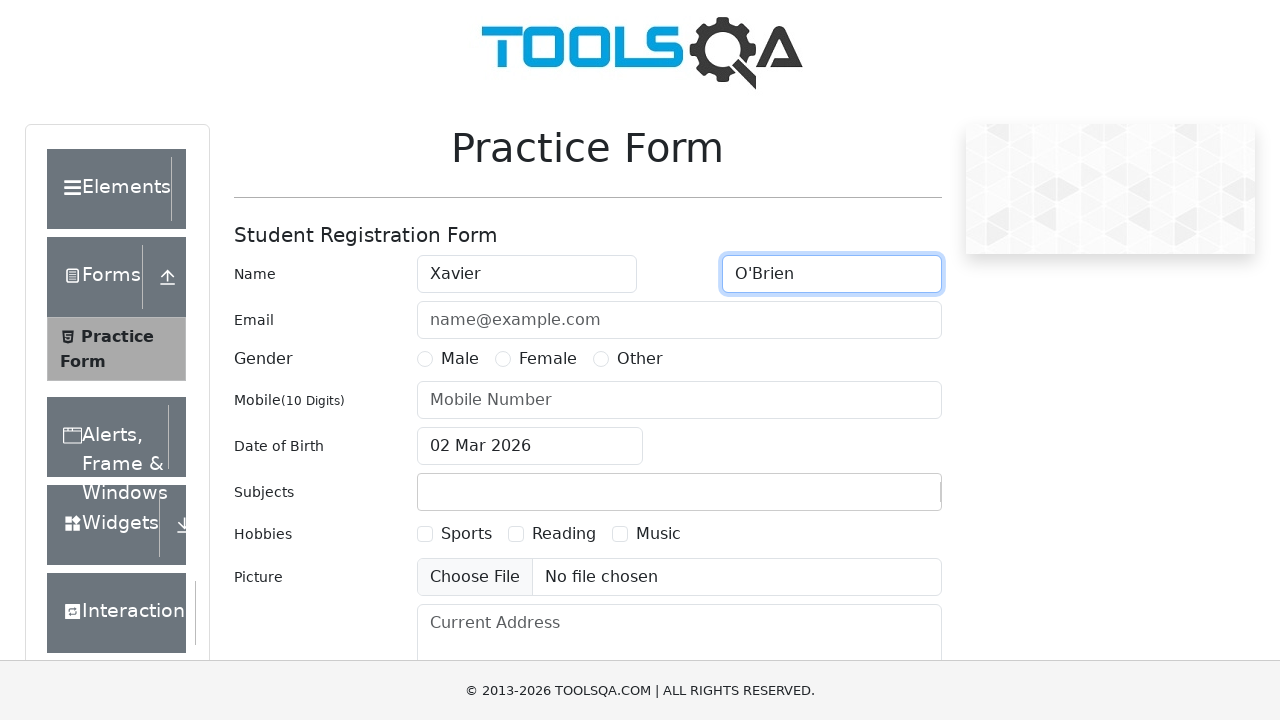

Filled email field with 'xavier.obrien@example.com' on #userEmail
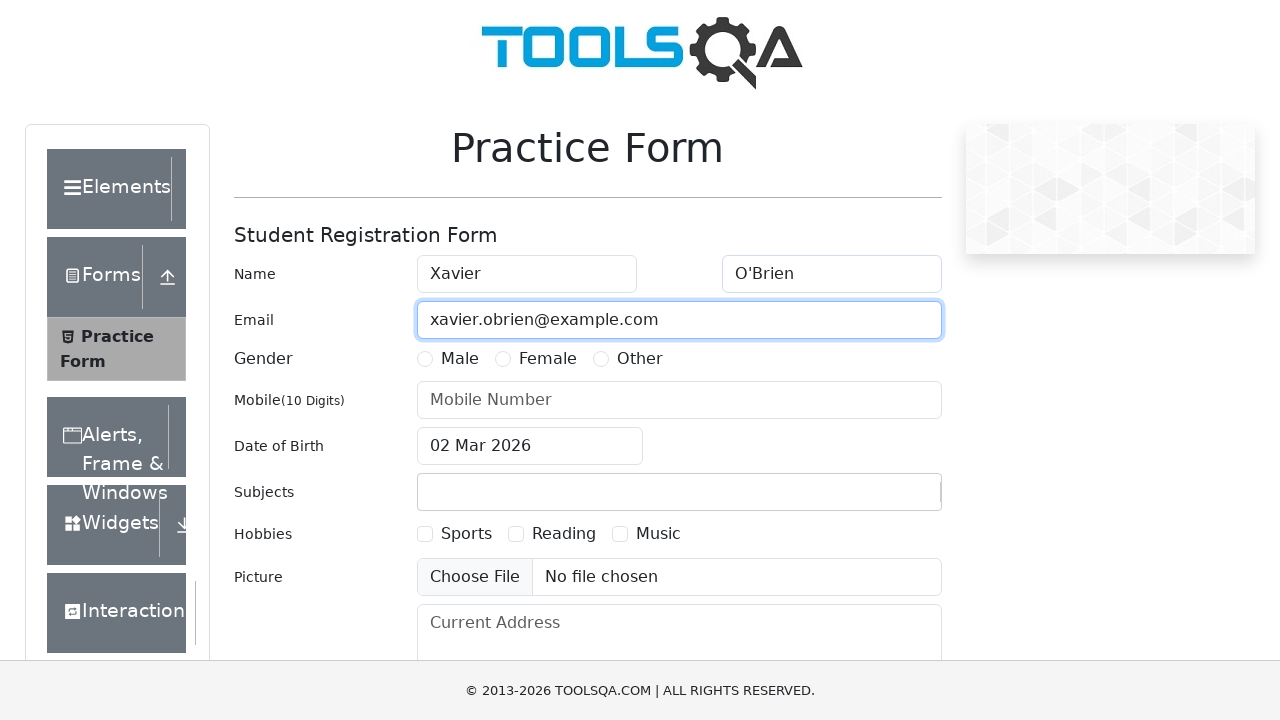

Selected 'Other' gender option at (640, 359) on label[for='gender-radio-3']
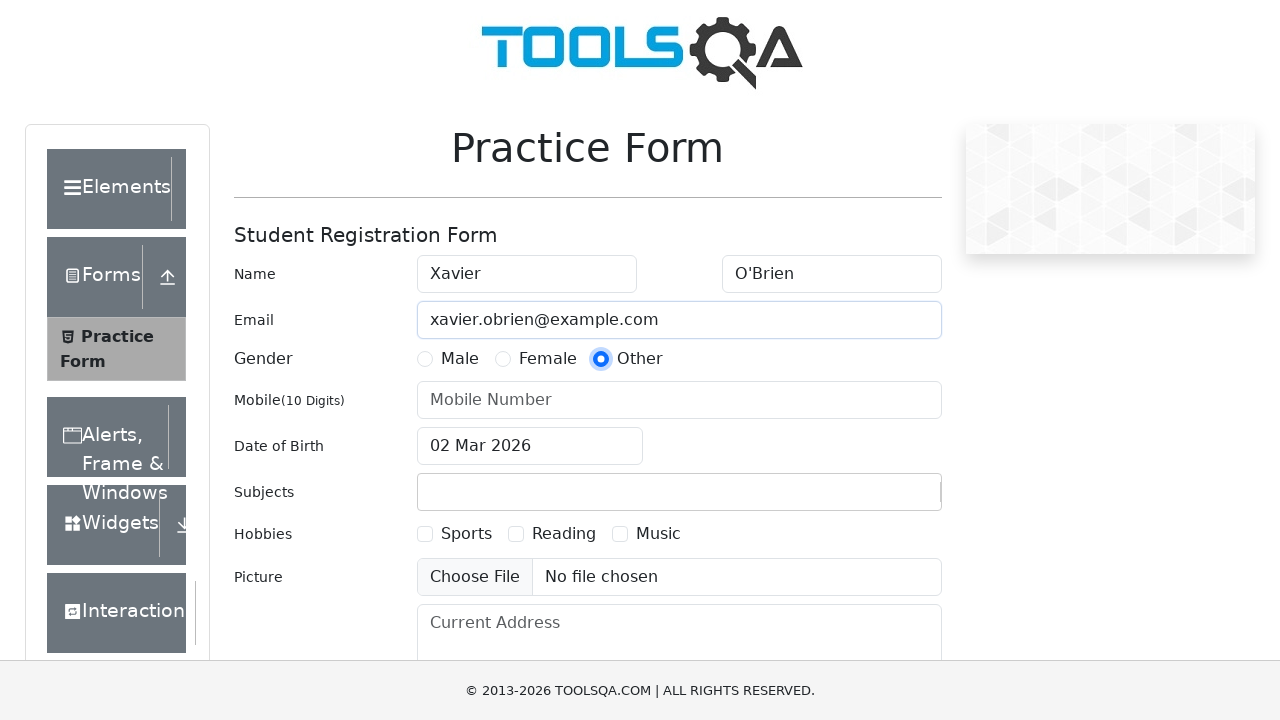

Filled mobile number field with '1234567890' on #userNumber
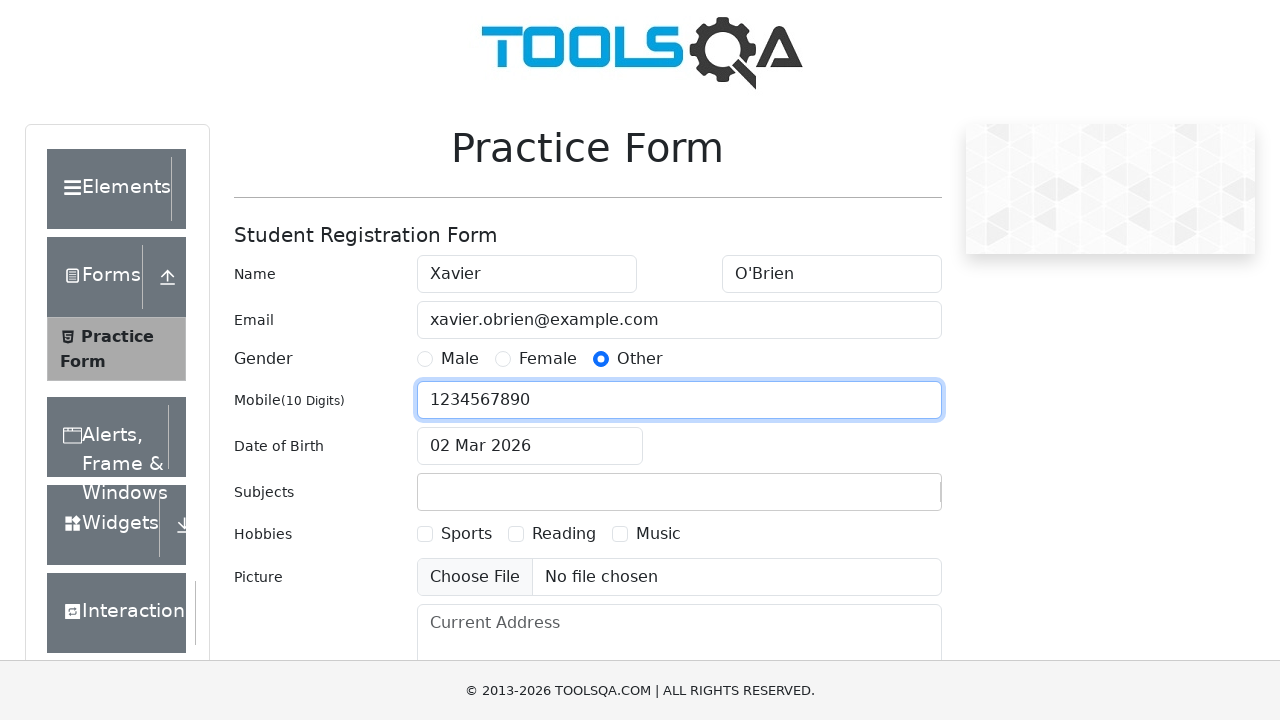

Filled current address field with long text edge case on #currentAddress
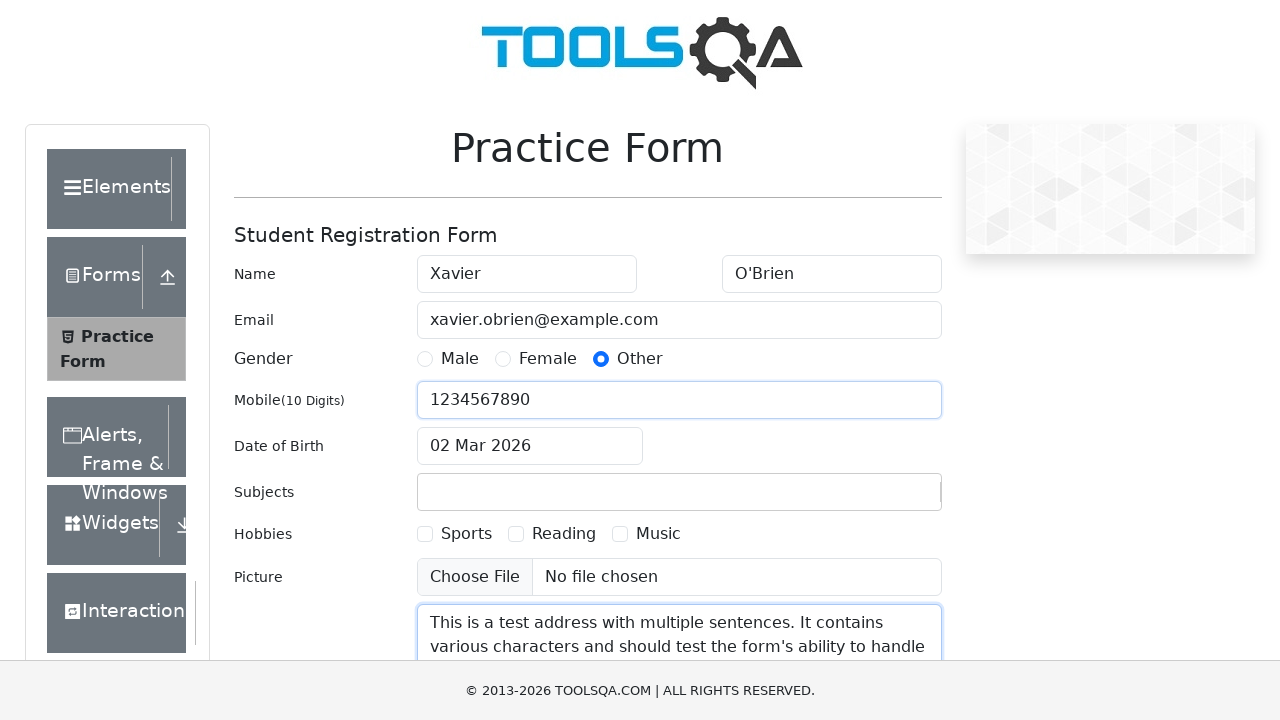

Clicked submit button to submit form at (885, 499) on #submit
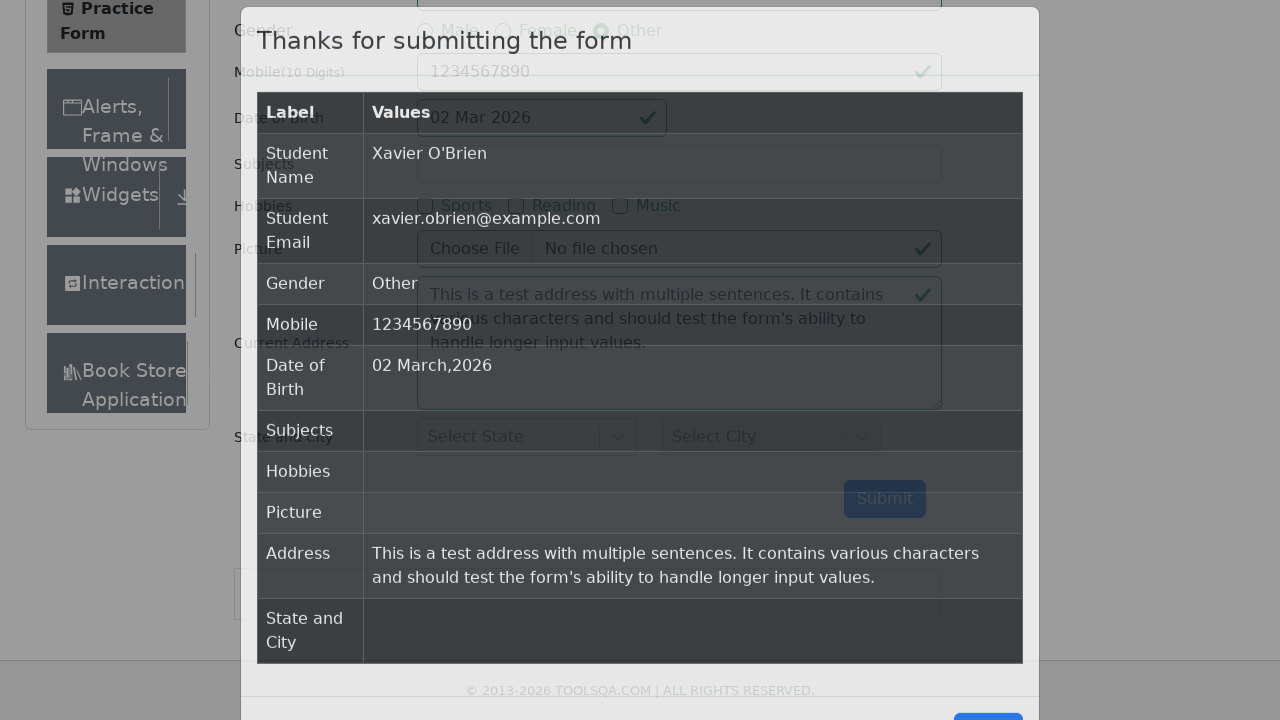

Submission confirmation modal appeared
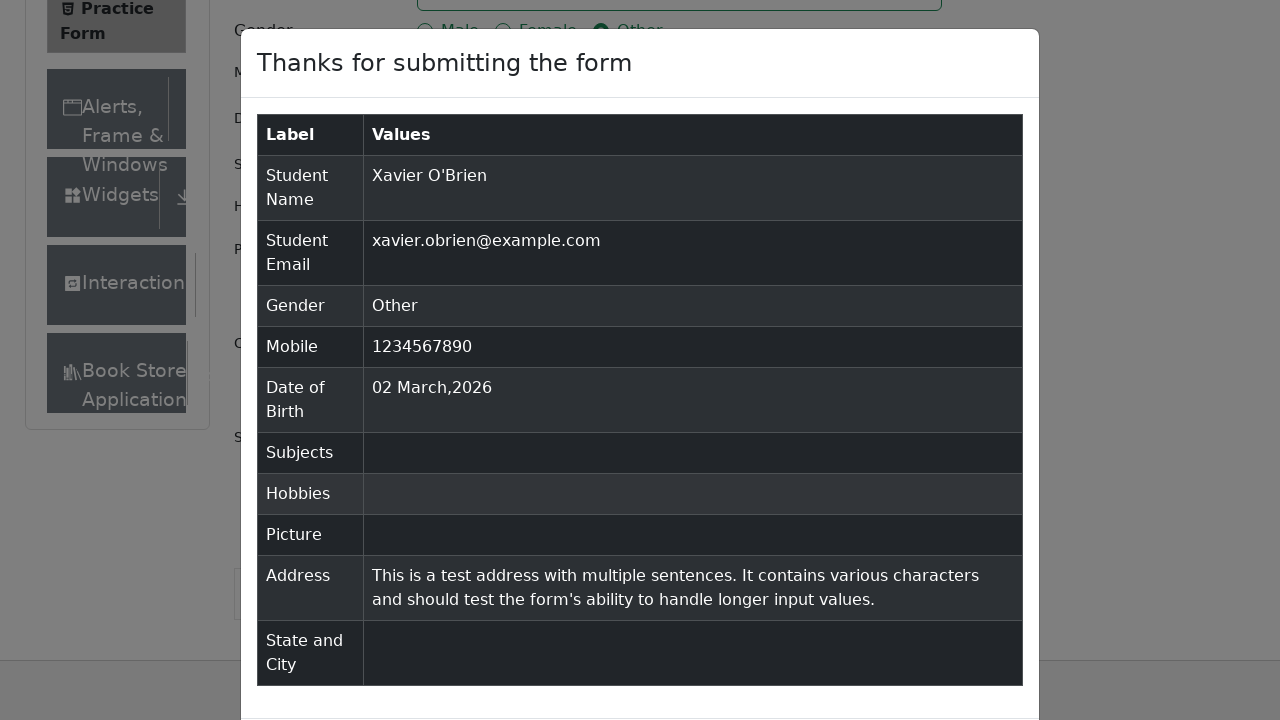

Closed the submission confirmation modal at (988, 656) on #closeLargeModal
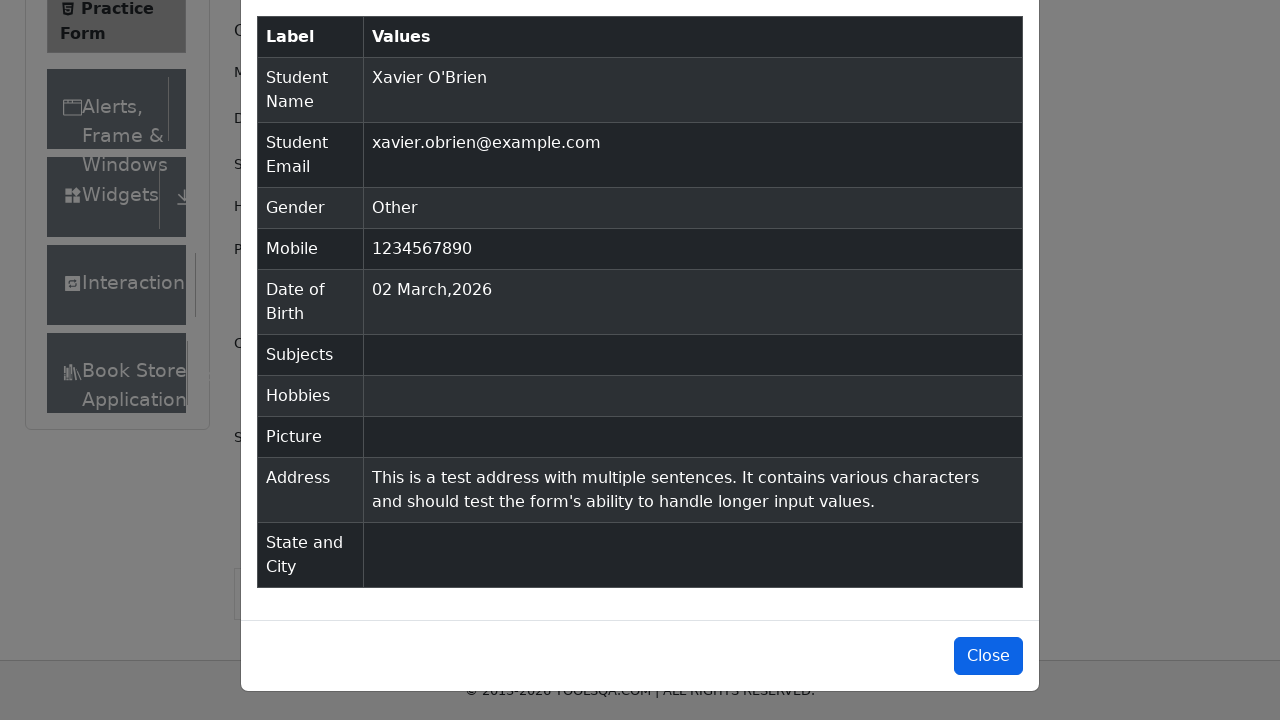

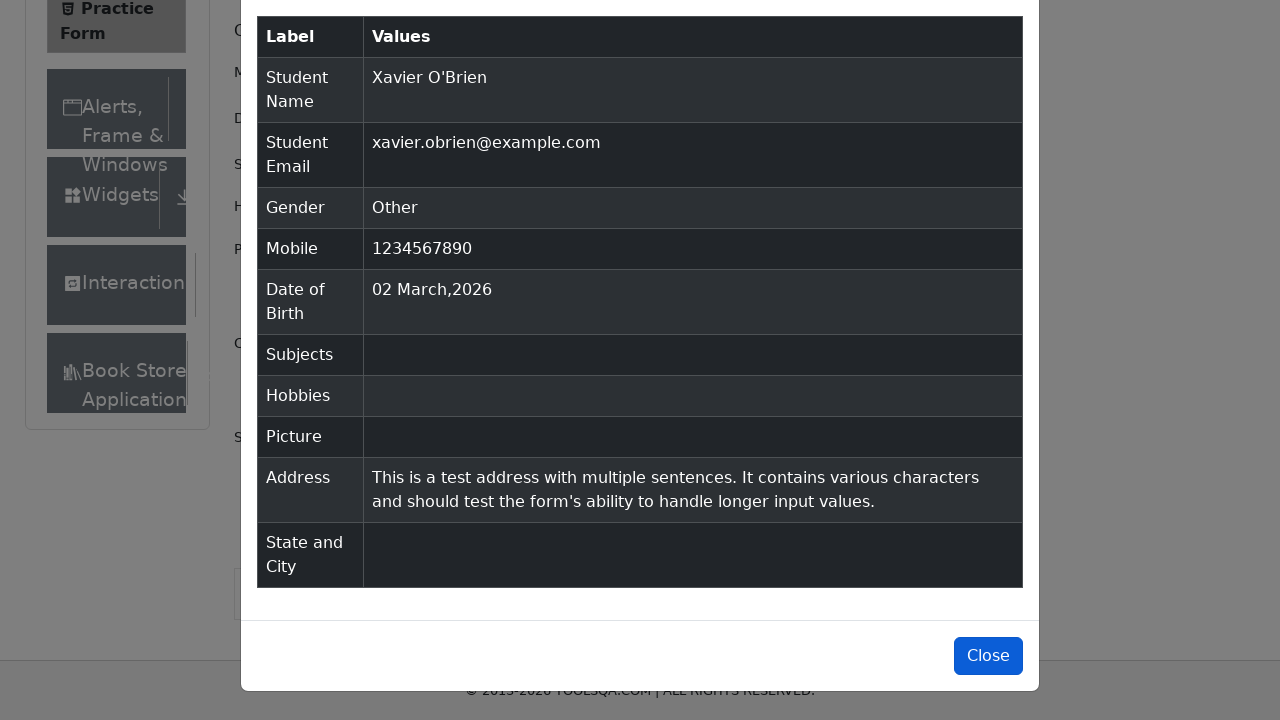